Tests relative locator functionality by interacting with form elements using positional relationships like above, below, left, and right of reference elements

Starting URL: https://rahulshettyacademy.com/angularpractice/

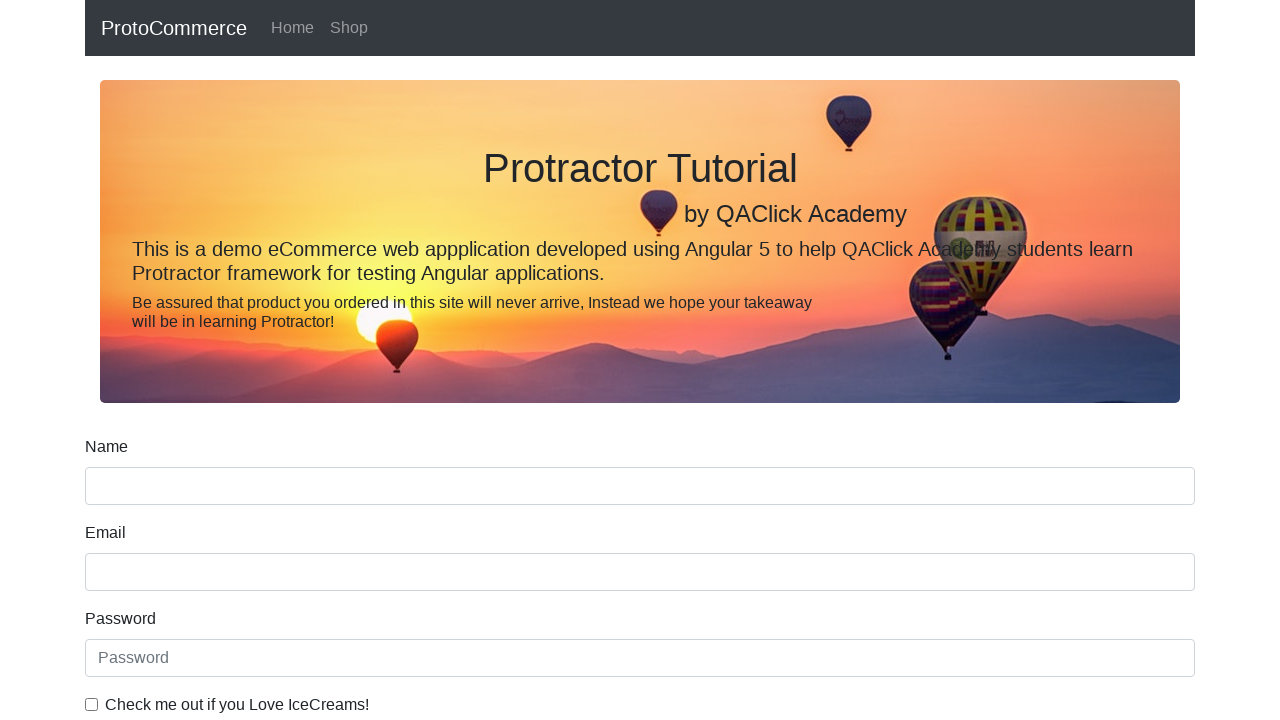

Located name input field using attribute selector
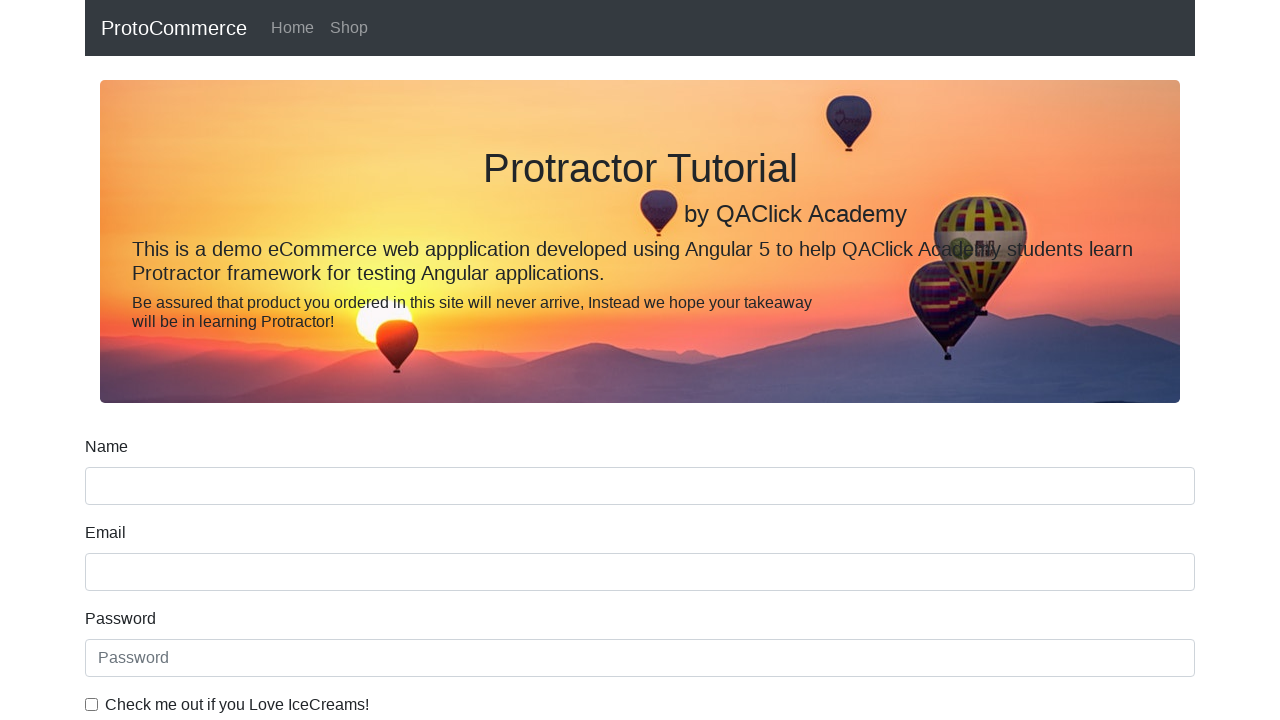

Located label associated with name input field
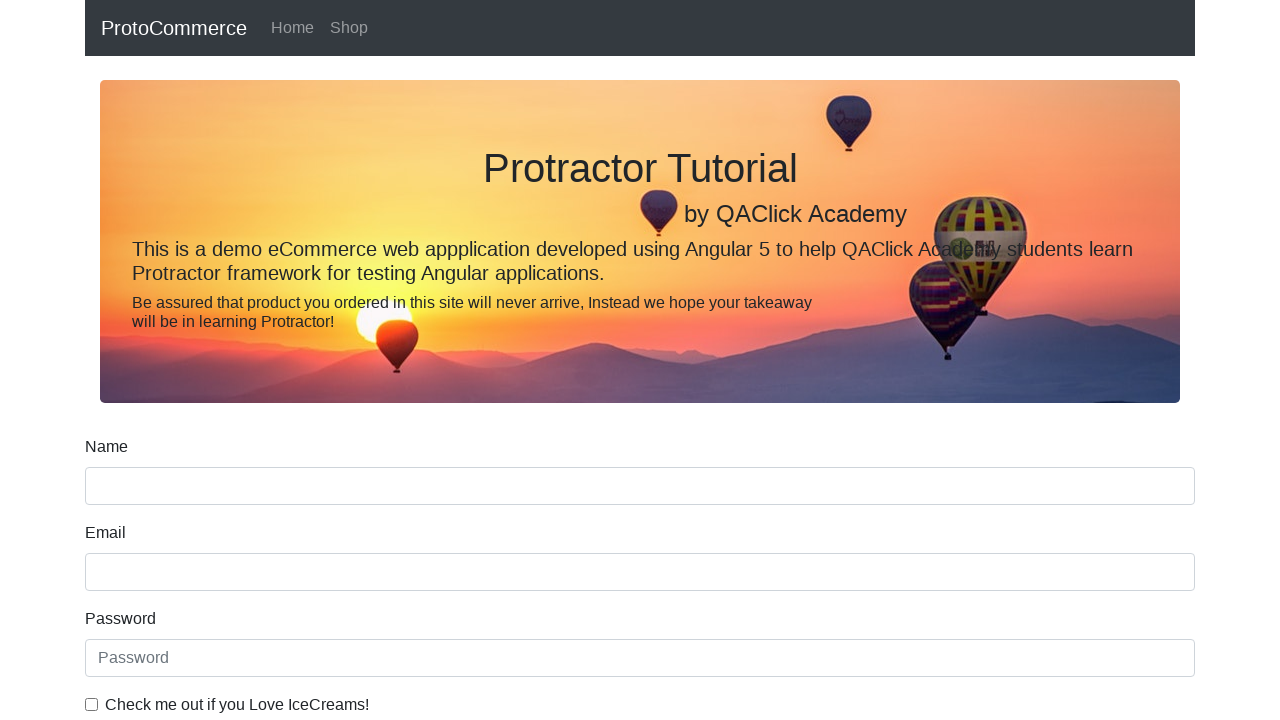

Clicked on date of birth input field at (640, 412) on input[name='bday']
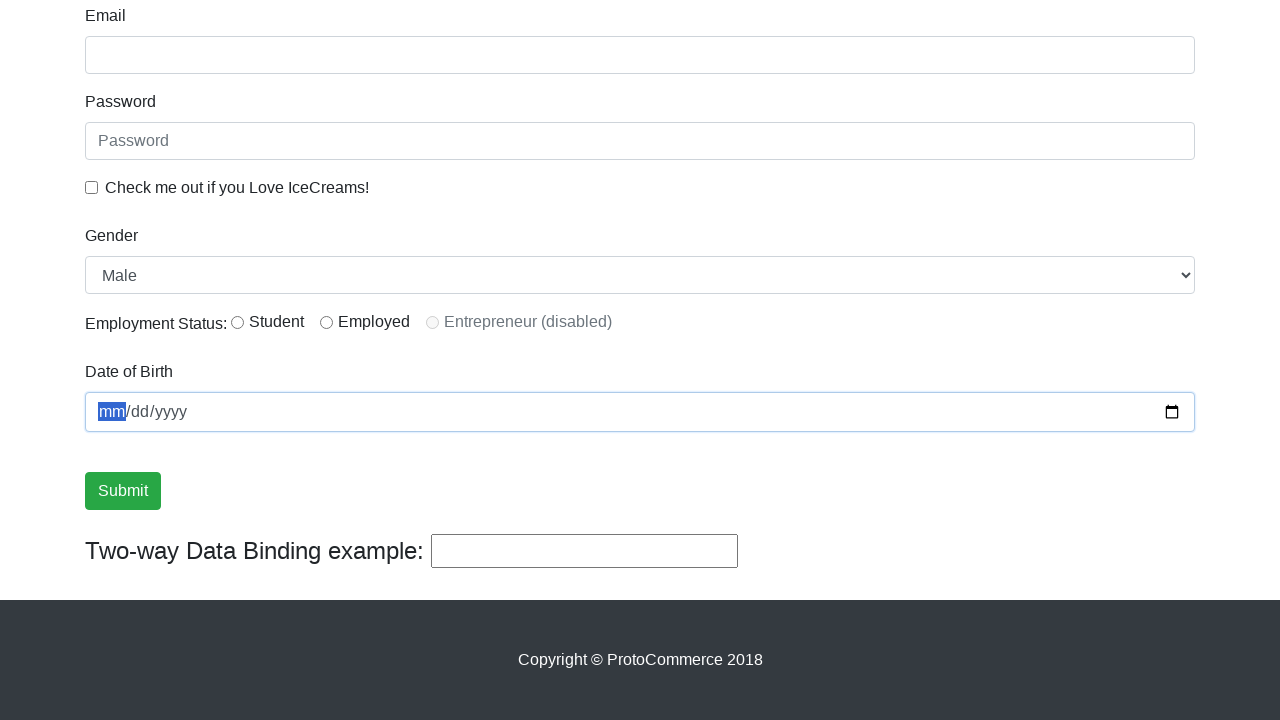

Clicked on ice cream preference checkbox at (92, 187) on input[type='checkbox']
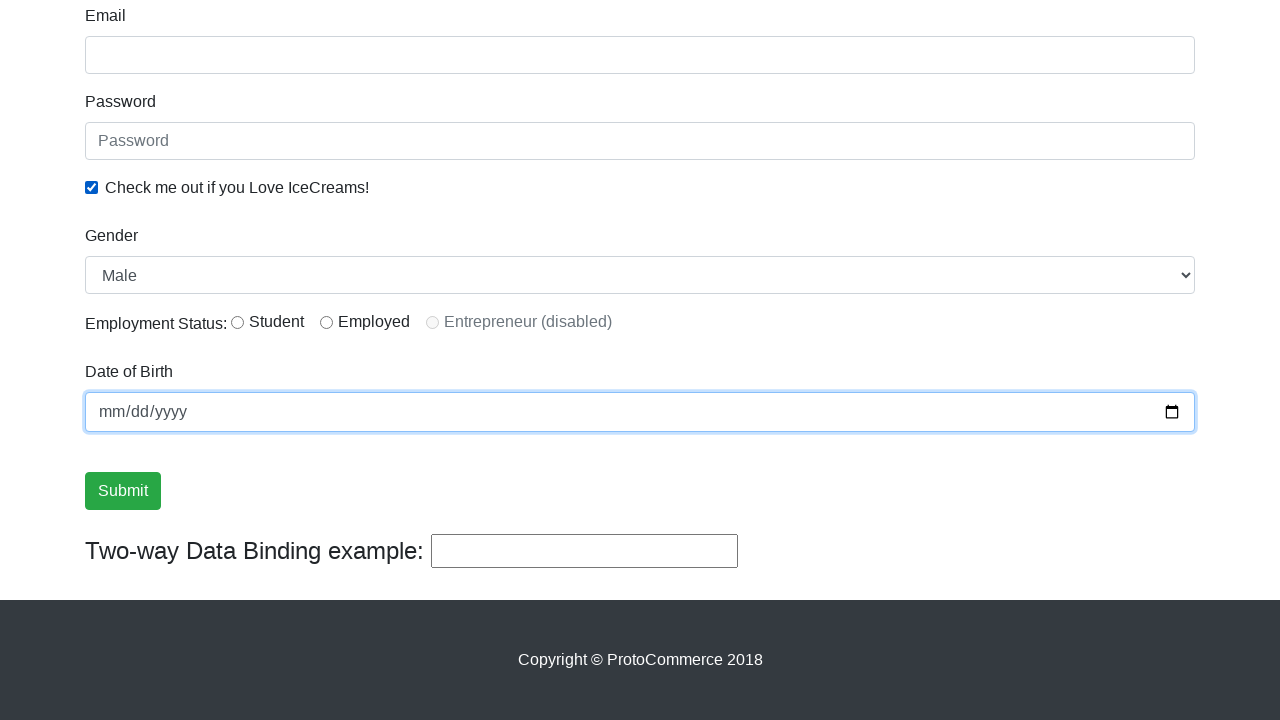

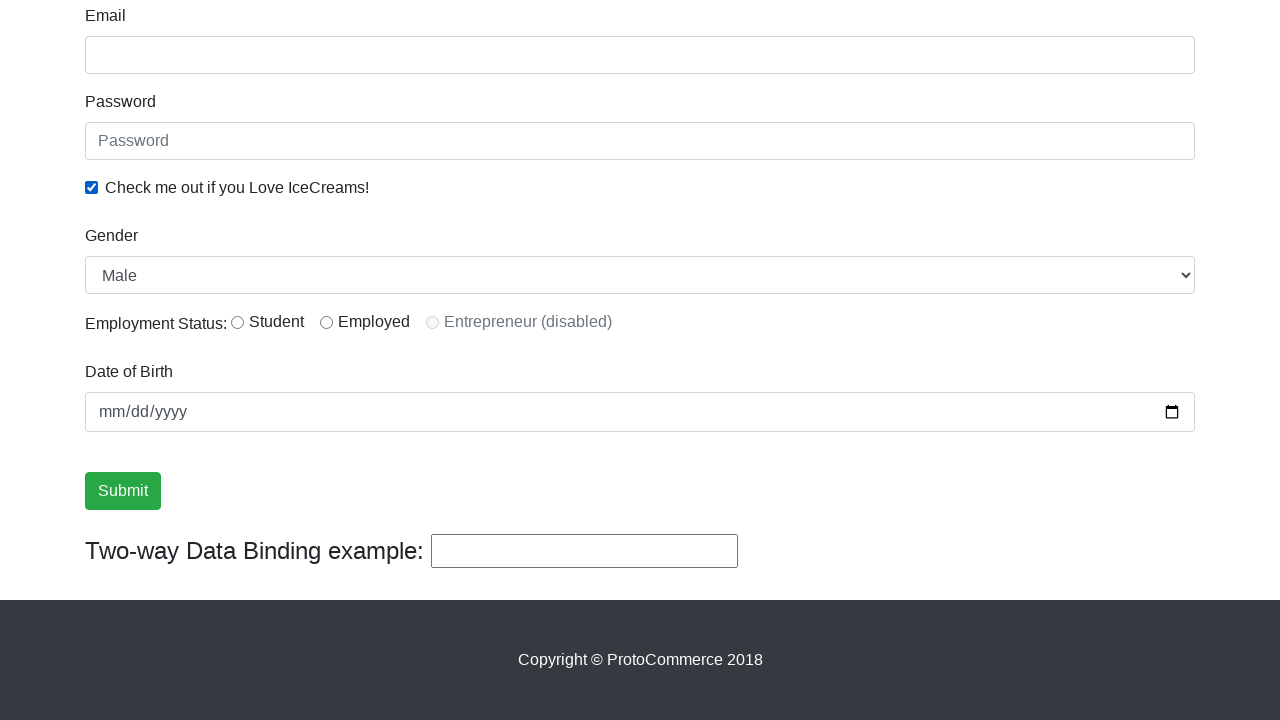